Tests the user registration flow on Automation Exercise website by filling out the signup form with personal details including name, email, password, address, and contact information, then verifying successful account creation.

Starting URL: https://automationexercise.com/login

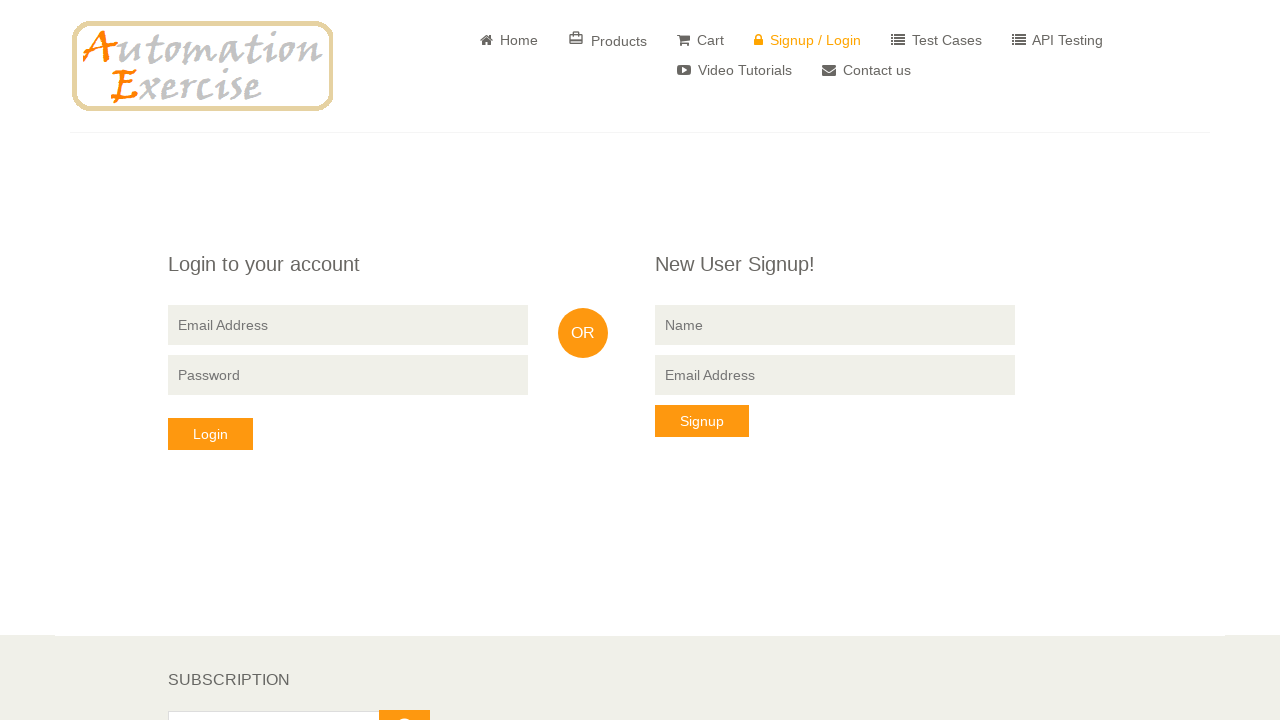

Clicked name input field in signup form at (835, 325) on xpath=//*[@id="form"]/div/div/div[3]/div/form/input[2]
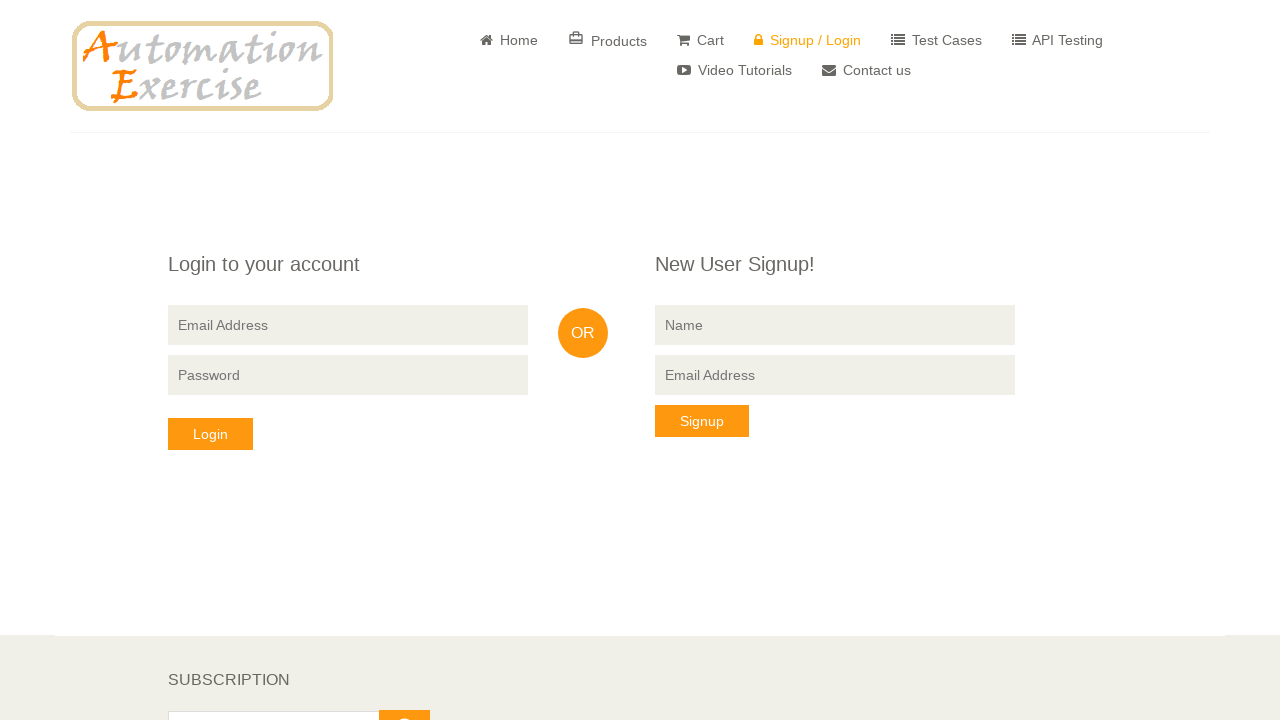

Filled name field with 'Sarah' on xpath=//*[@id="form"]/div/div/div[3]/div/form/input[2]
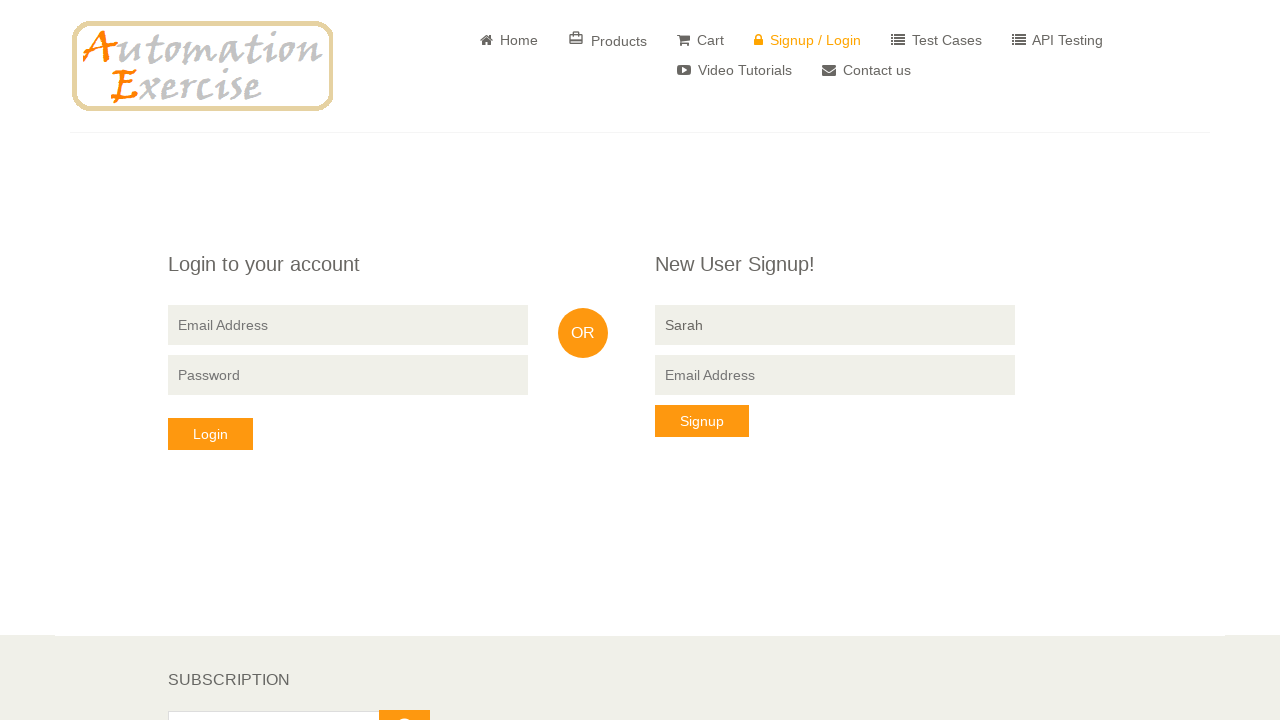

Clicked email input field in signup form at (835, 375) on xpath=//*[@id="form"]/div/div/div[3]/div/form/input[3]
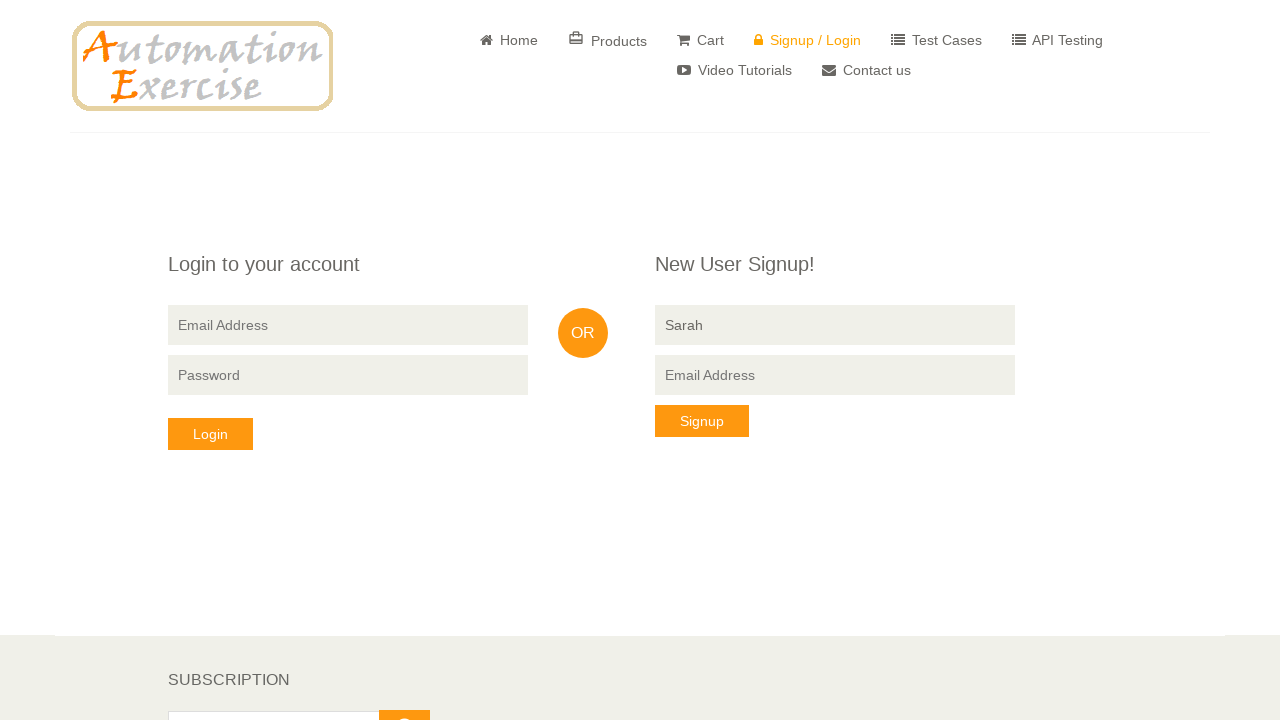

Filled email field with 'testuserwzygun@example.com' on xpath=//*[@id="form"]/div/div/div[3]/div/form/input[3]
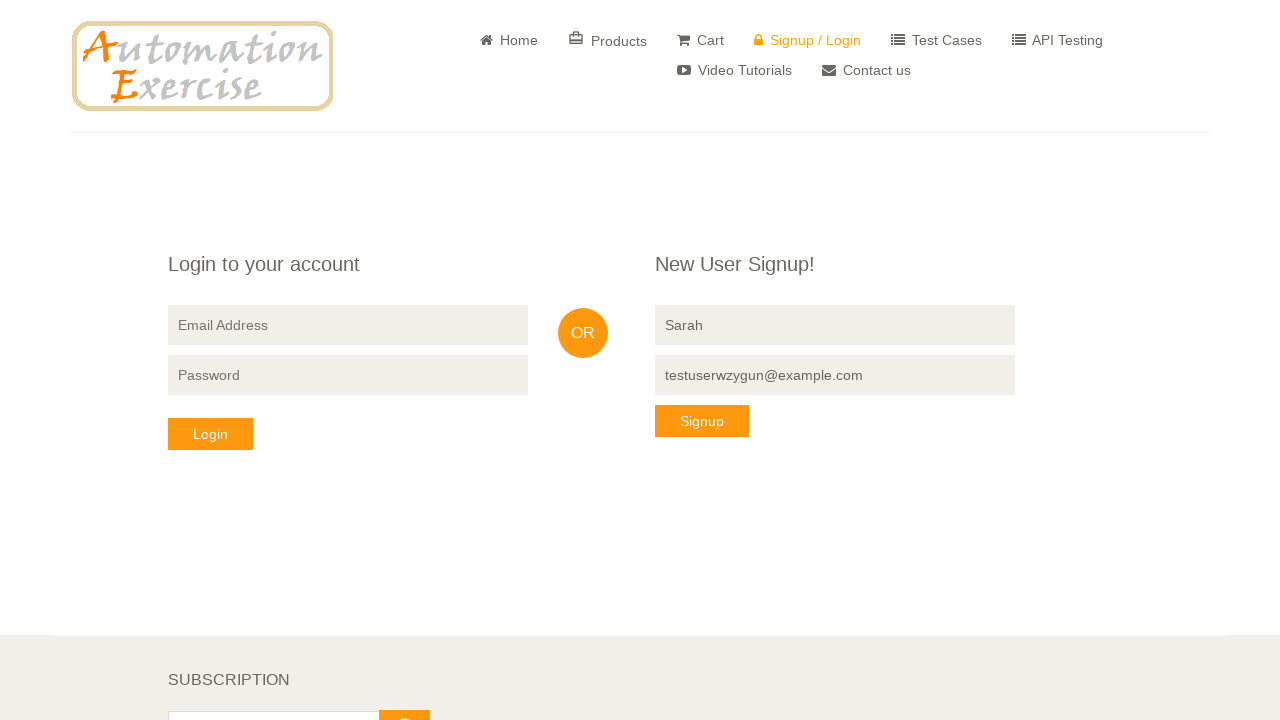

Clicked sign up button to proceed to registration form at (702, 421) on xpath=//*[@id="form"]/div/div/div[3]/div/form/button
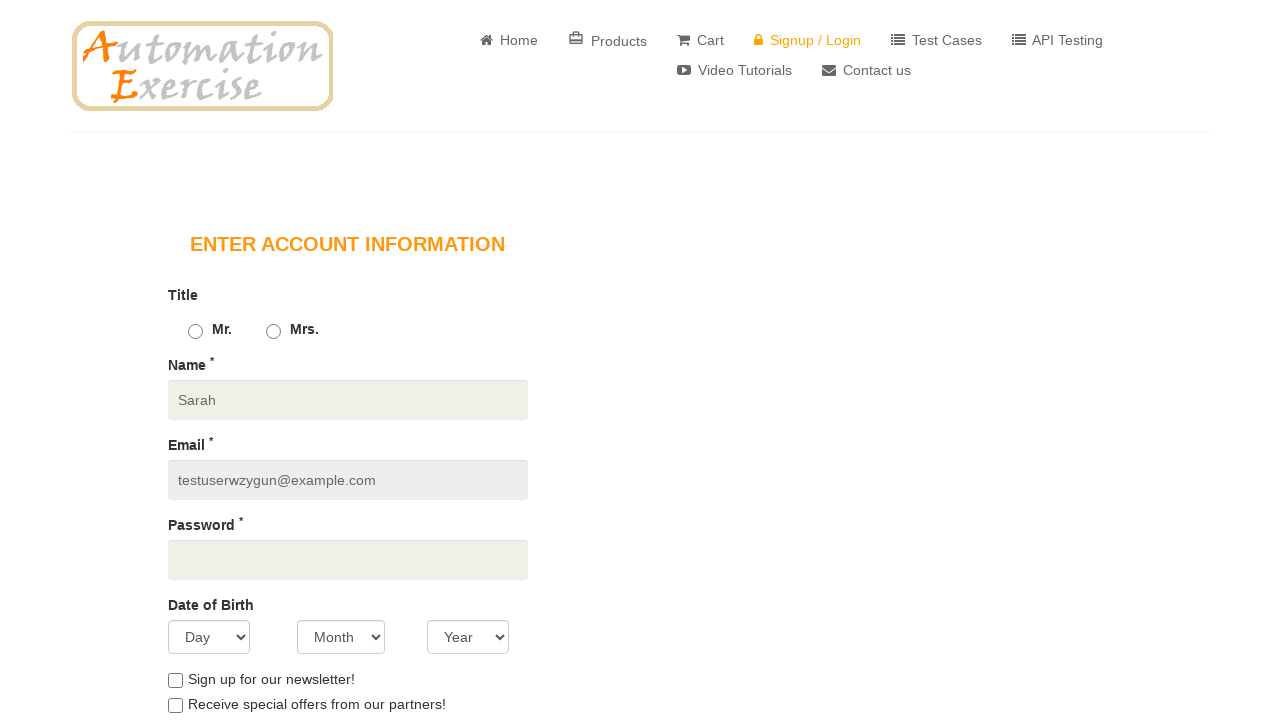

Registration form loaded successfully
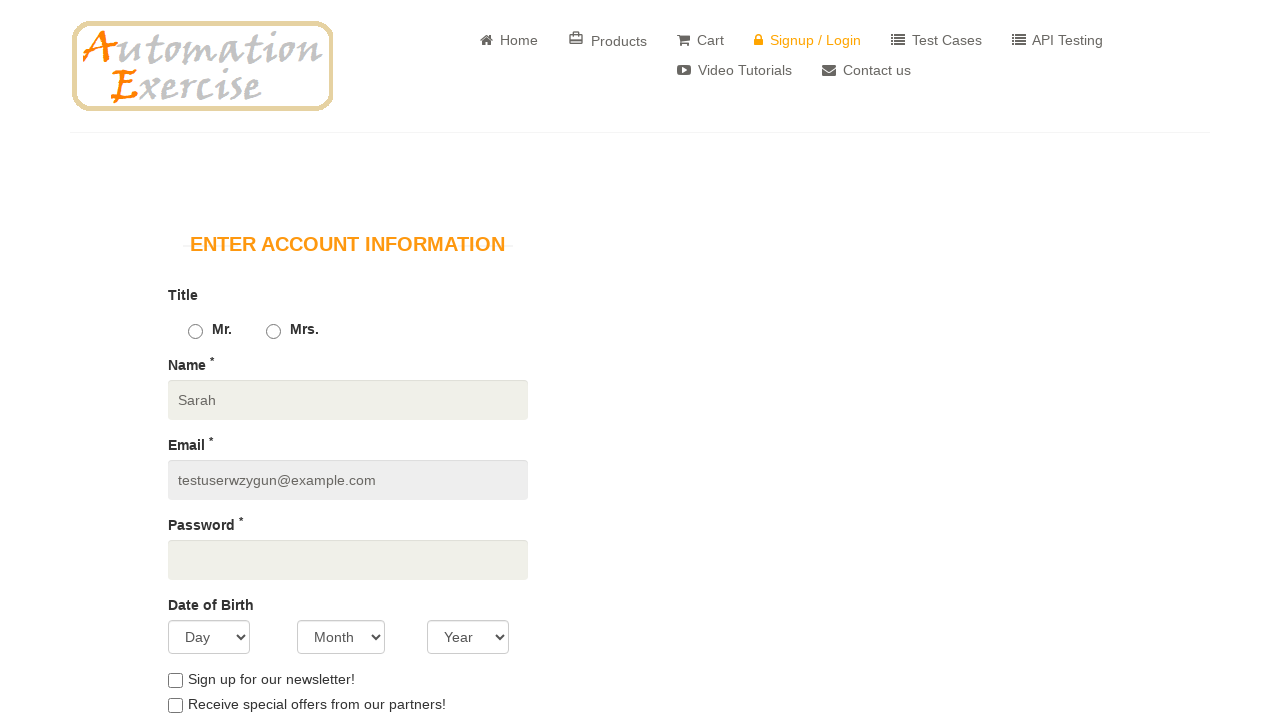

Selected gender checkbox (Male) at (195, 332) on xpath=//*[@id="id_gender1"]
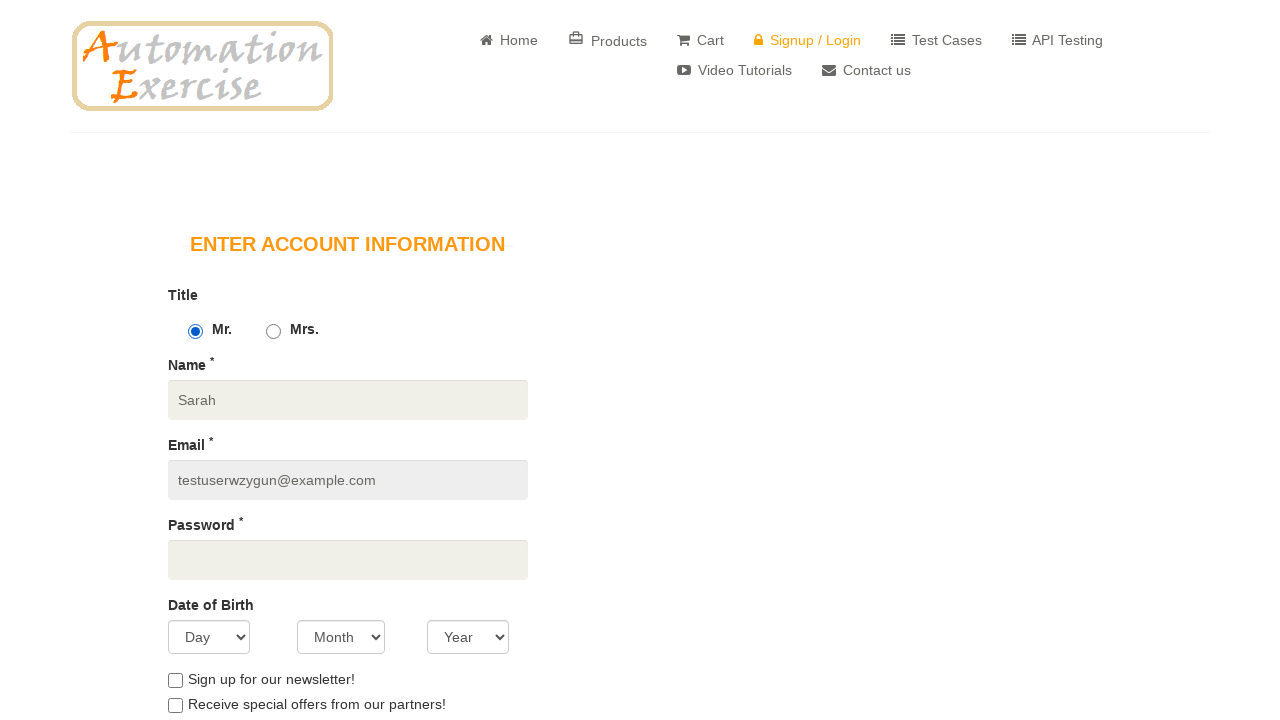

Clicked password input field at (348, 560) on xpath=//*[@id="password"]
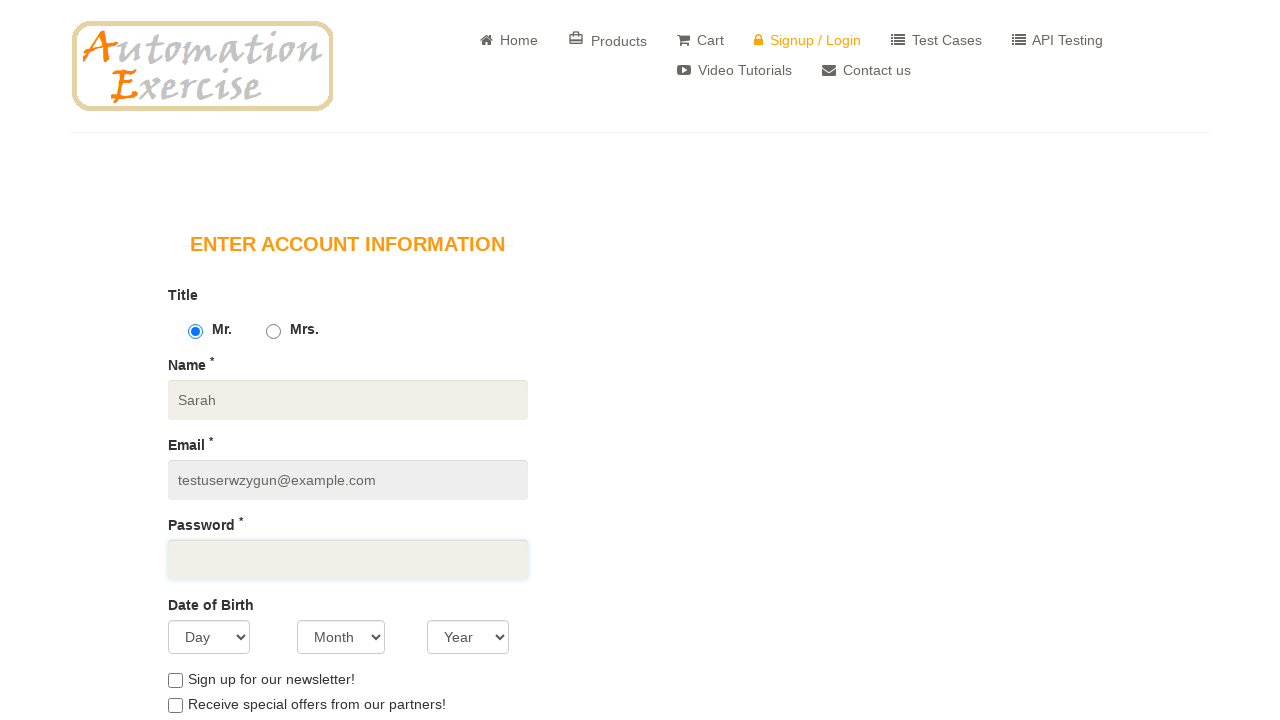

Filled password field with generated password on xpath=//*[@id="password"]
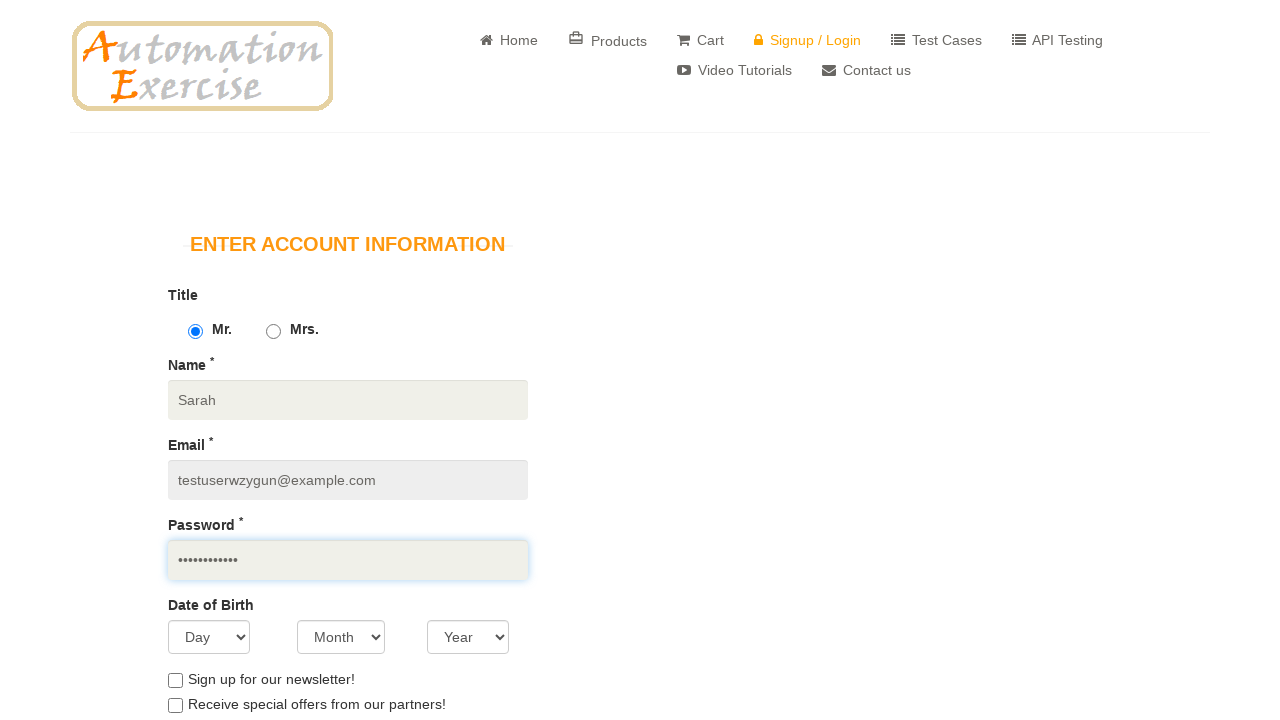

Selected day of birth as 24 on xpath=//*[@id="days"]
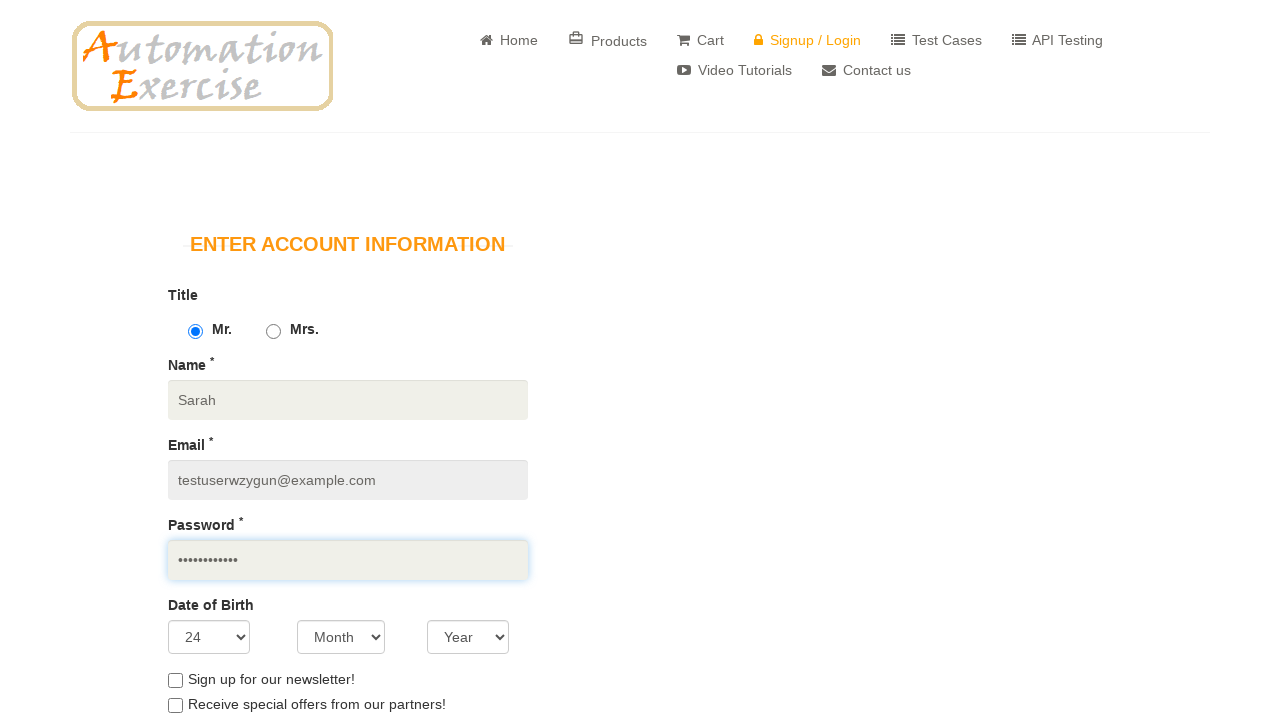

Selected month of birth as April on xpath=//*[@id="months"]
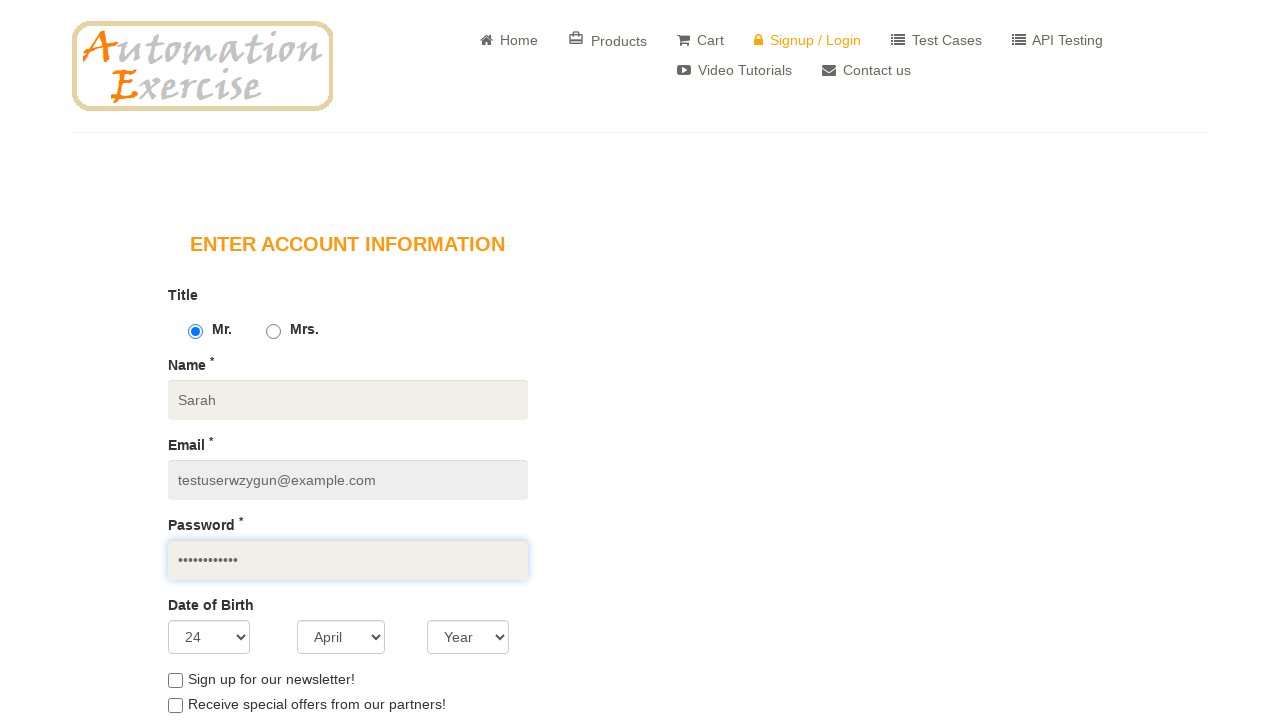

Selected year of birth as 1996 on xpath=//*[@id="years"]
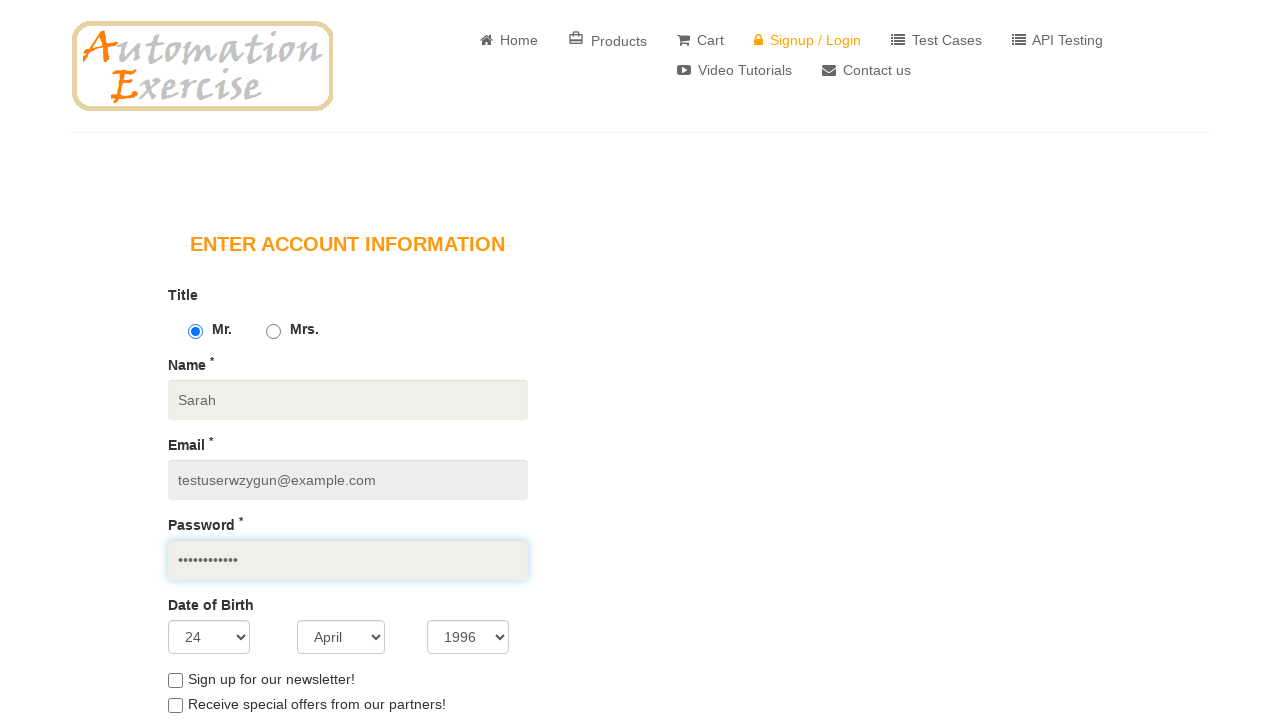

Checked newsletter subscription checkbox at (175, 680) on xpath=//*[@id="newsletter"]
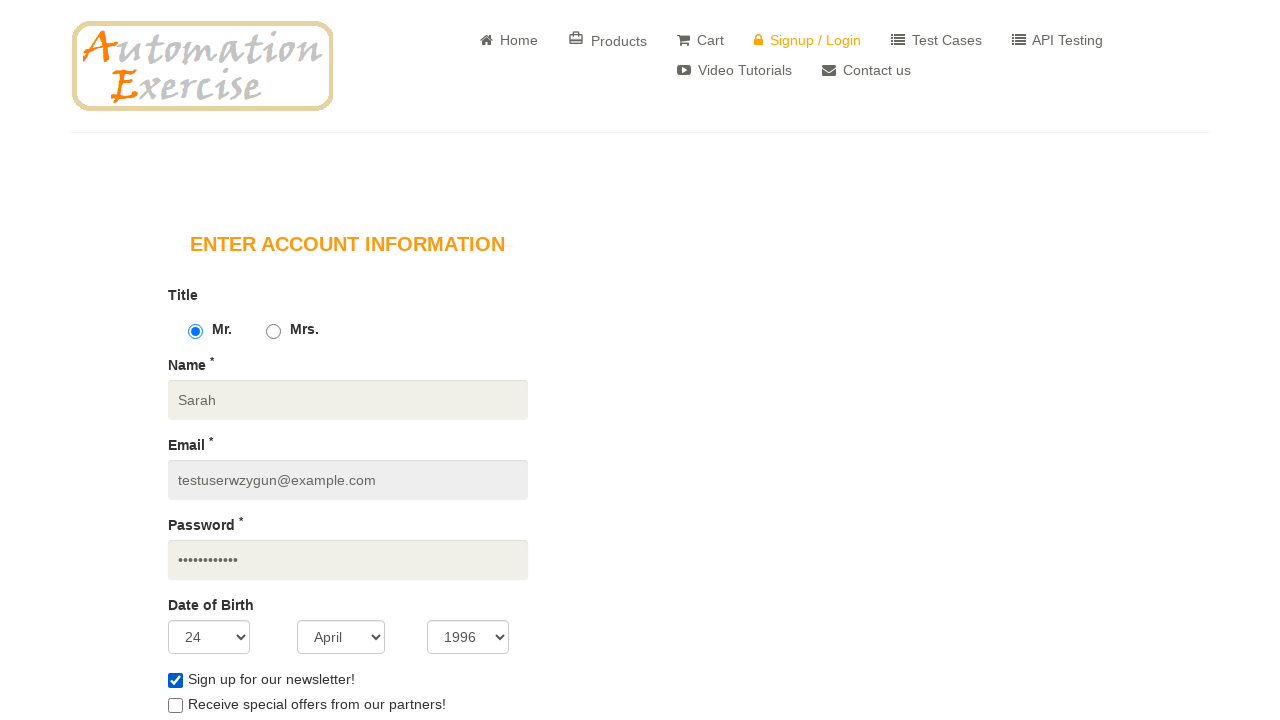

Checked special offers checkbox at (175, 706) on xpath=//*[@id="optin"]
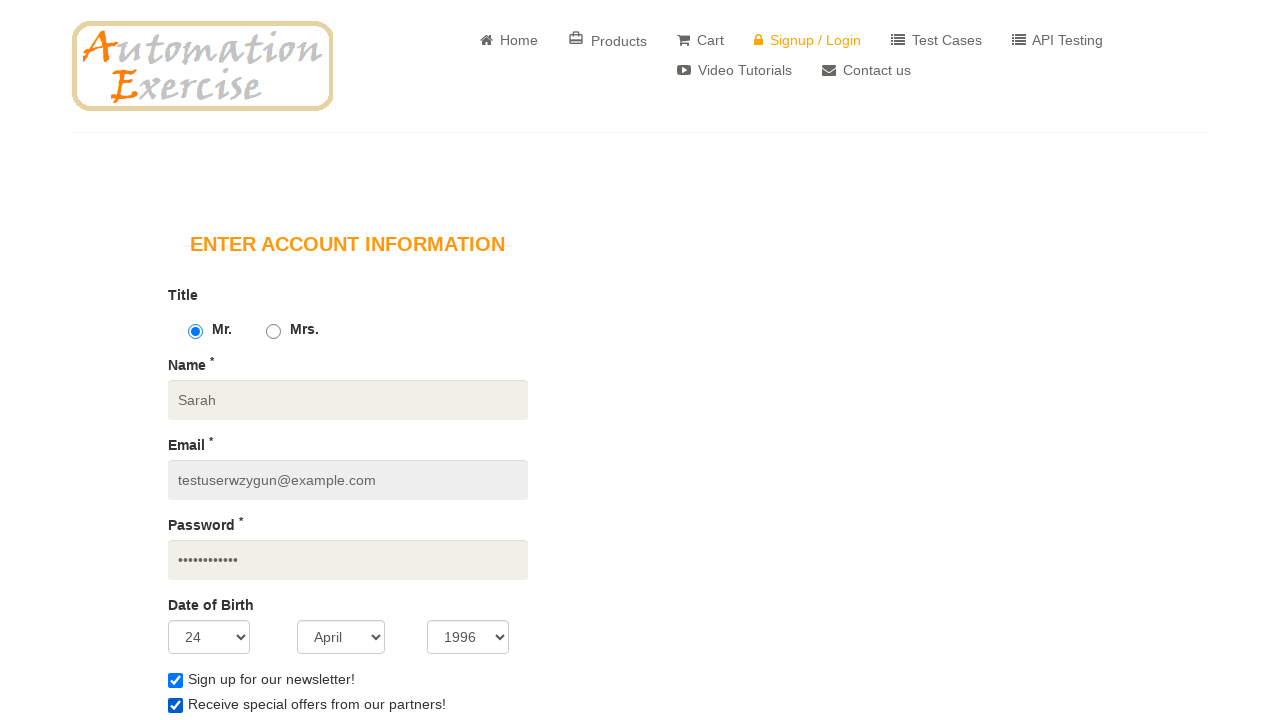

Clicked first name input field at (348, 360) on xpath=//*[@id="first_name"]
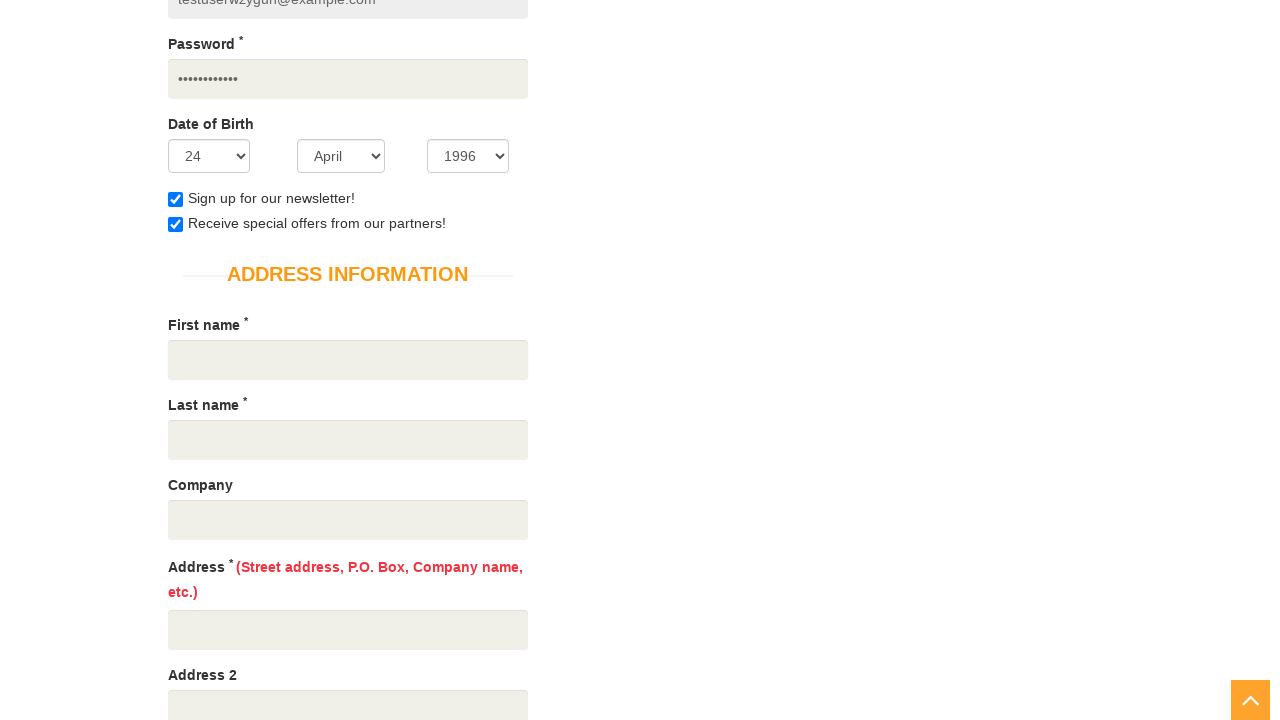

Filled first name field with 'Sarah' on xpath=//*[@id="first_name"]
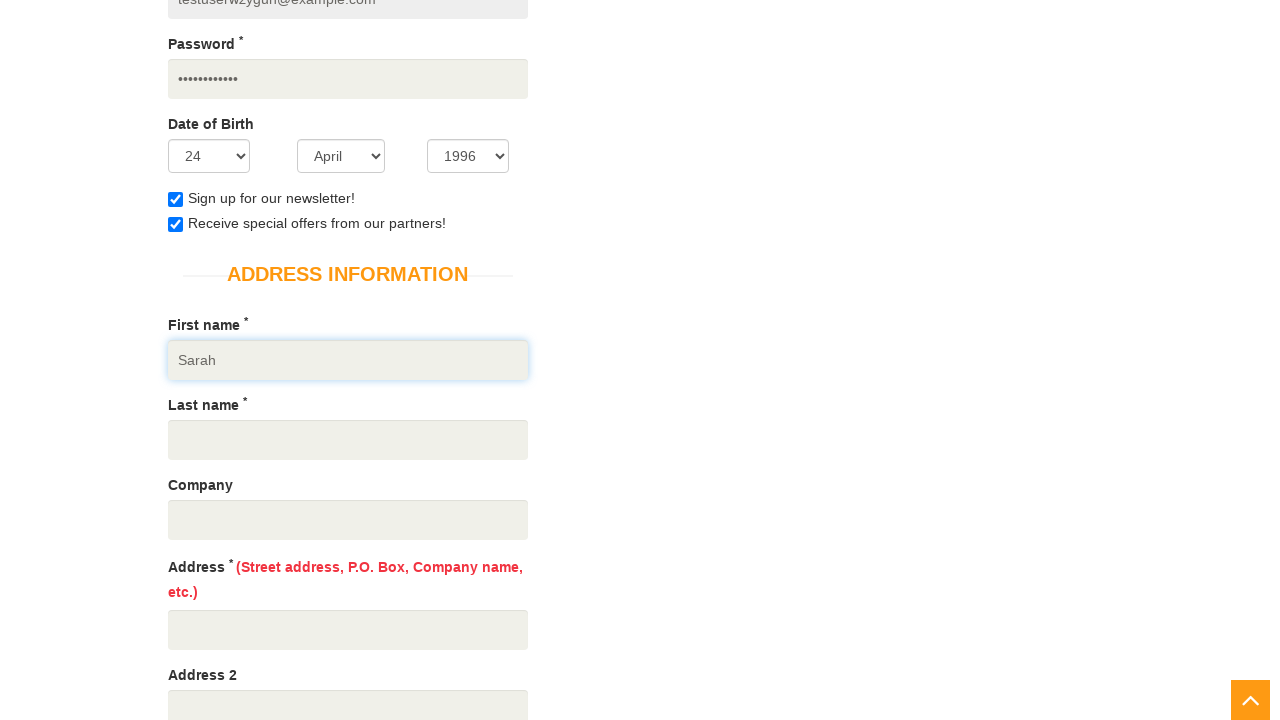

Clicked last name input field at (348, 440) on xpath=//*[@id="last_name"]
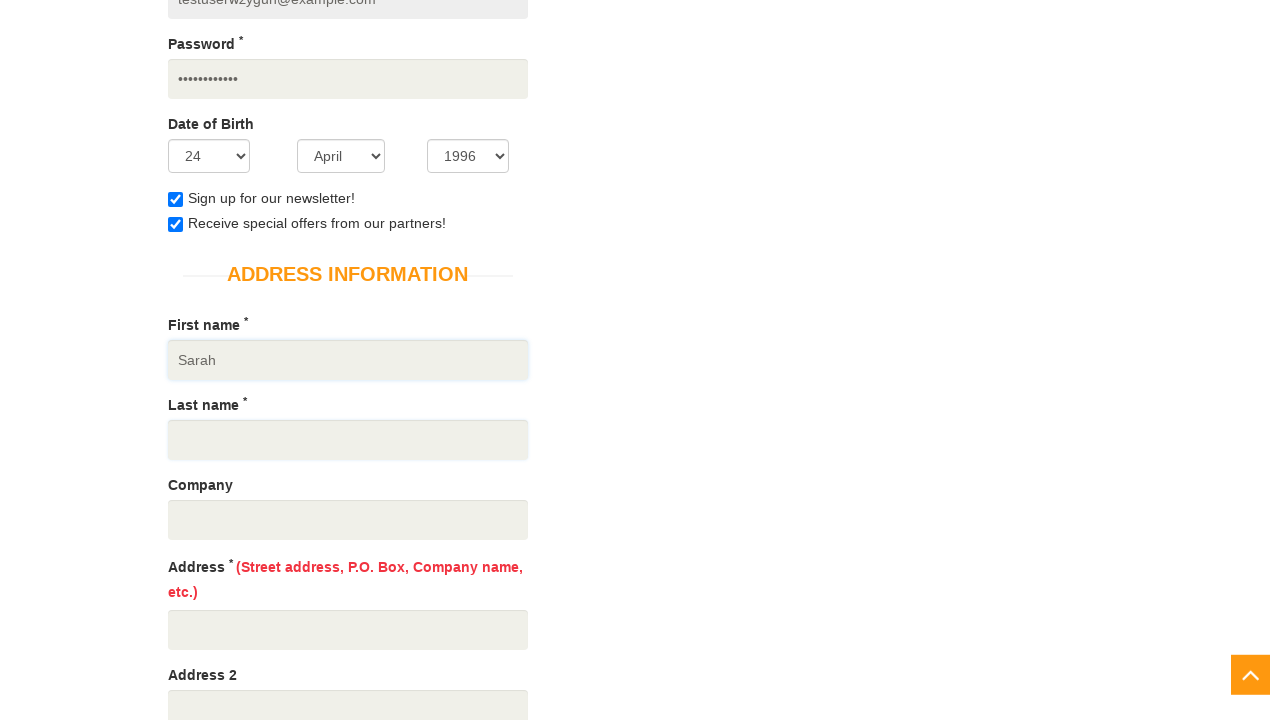

Filled last name field with 'Smith' on xpath=//*[@id="last_name"]
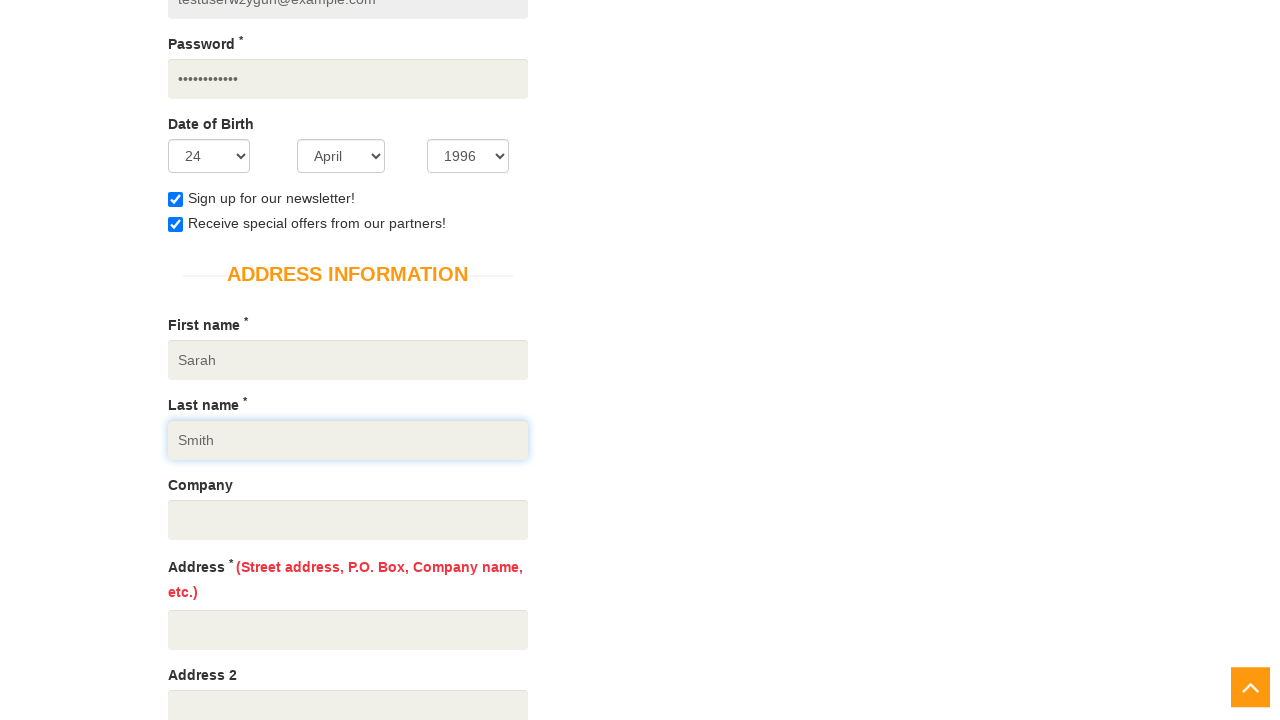

Clicked company input field at (348, 520) on xpath=//*[@id="company"]
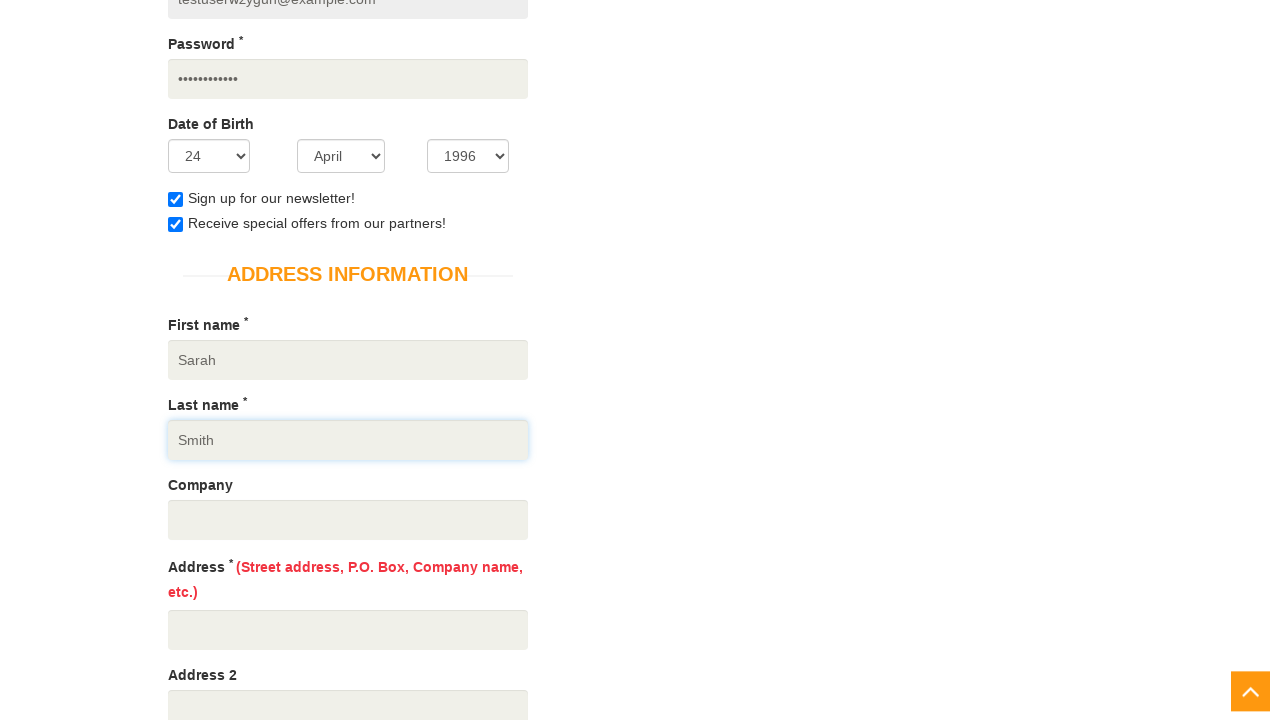

Filled company field with 'Tech Solutions' on xpath=//*[@id="company"]
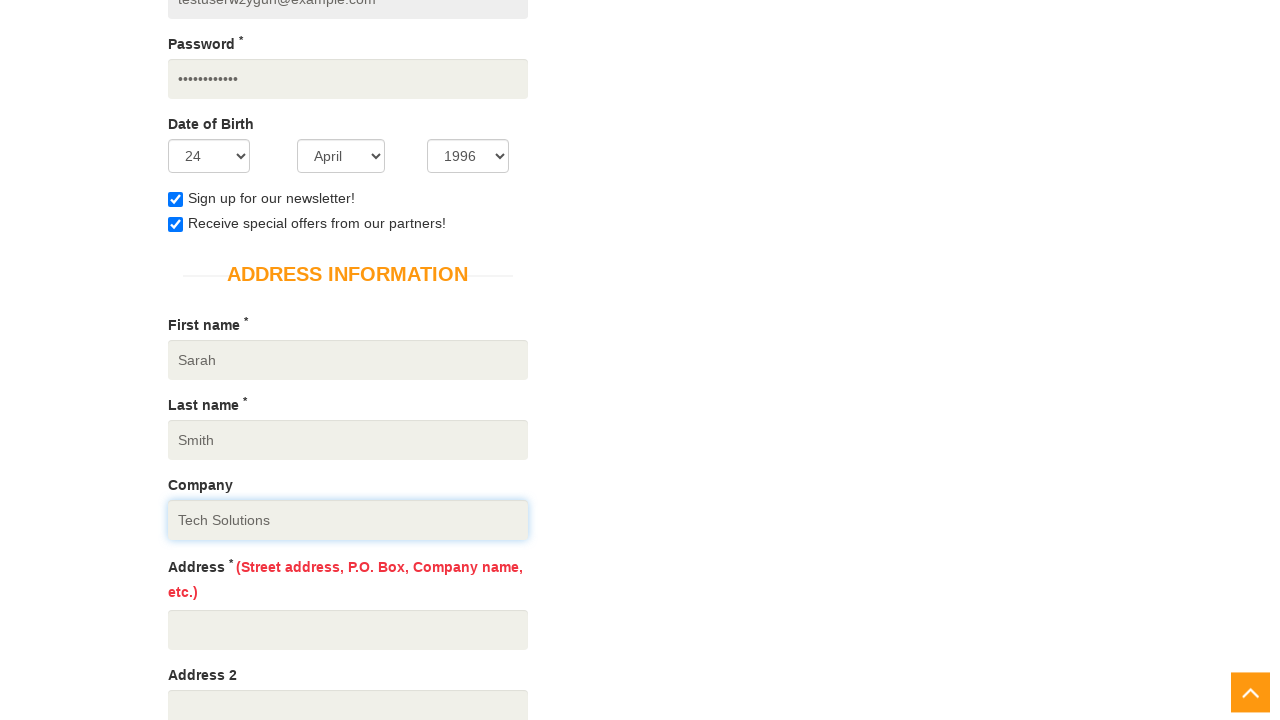

Clicked address input field at (348, 630) on xpath=//*[@id="address1"]
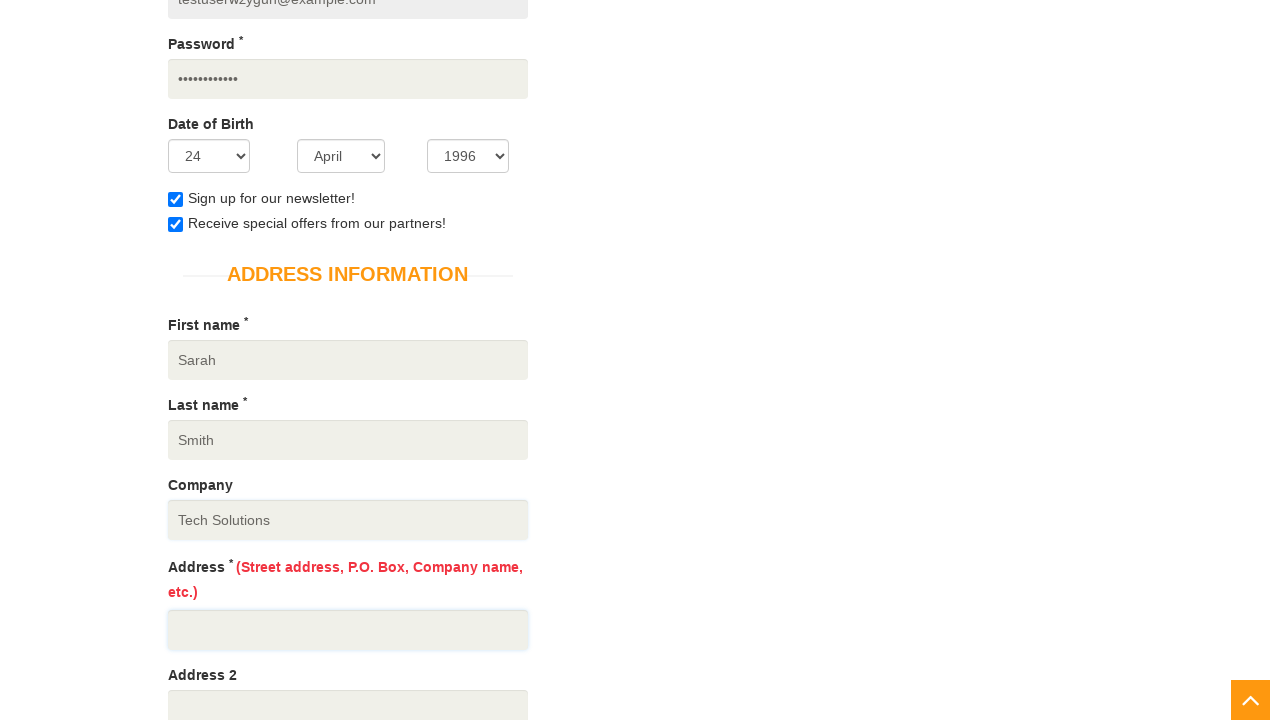

Filled address field with '9666 Oak Street' on xpath=//*[@id="address1"]
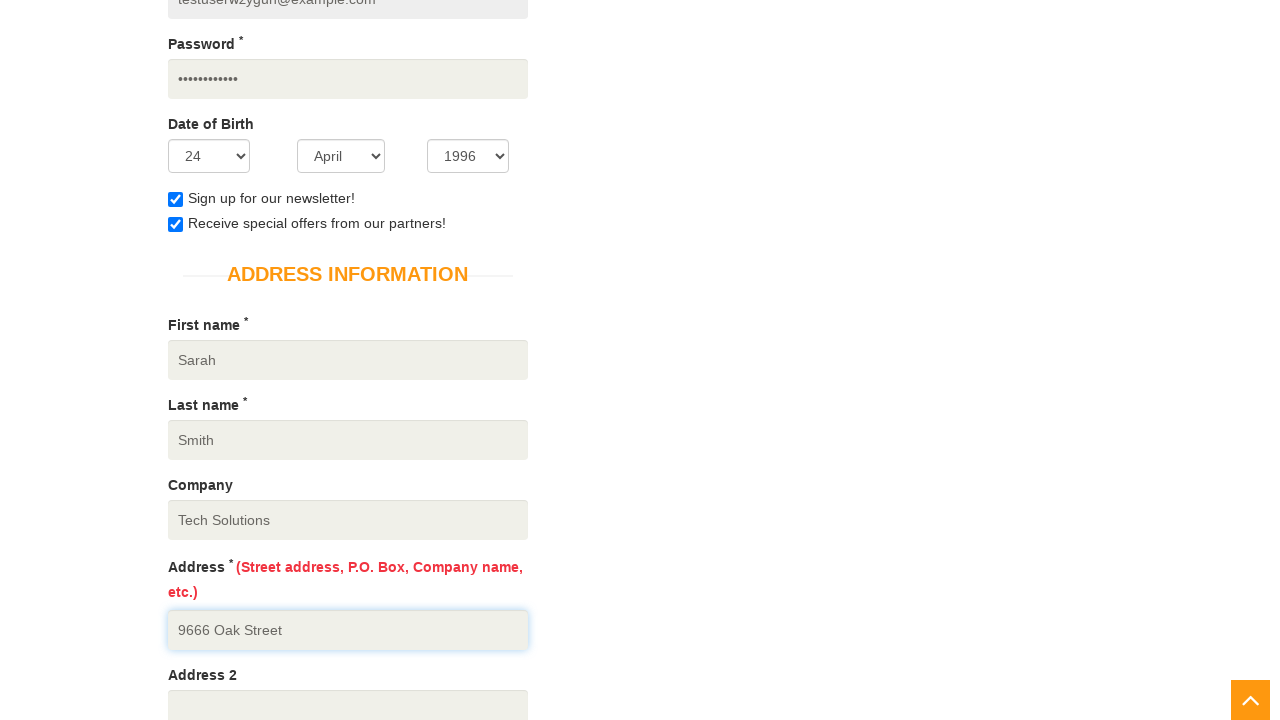

Selected country as Canada on xpath=//*[@id="country"]
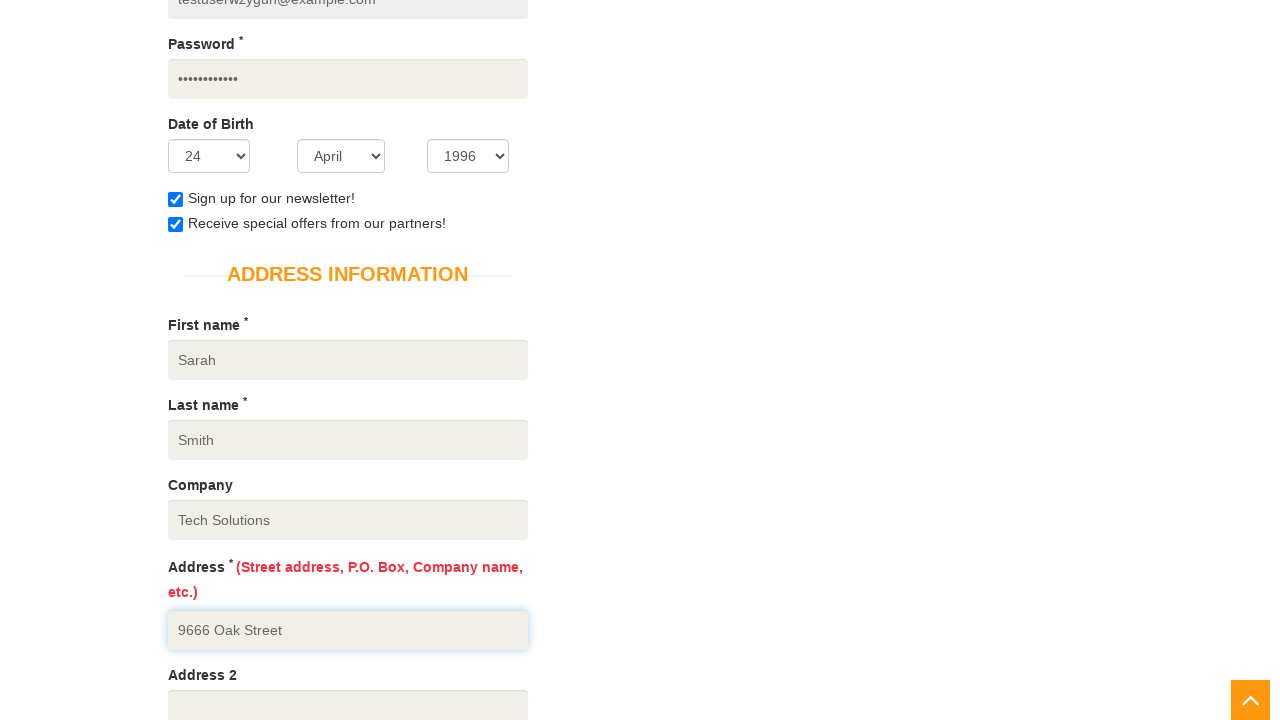

Clicked state input field at (348, 360) on xpath=//*[@id="state"]
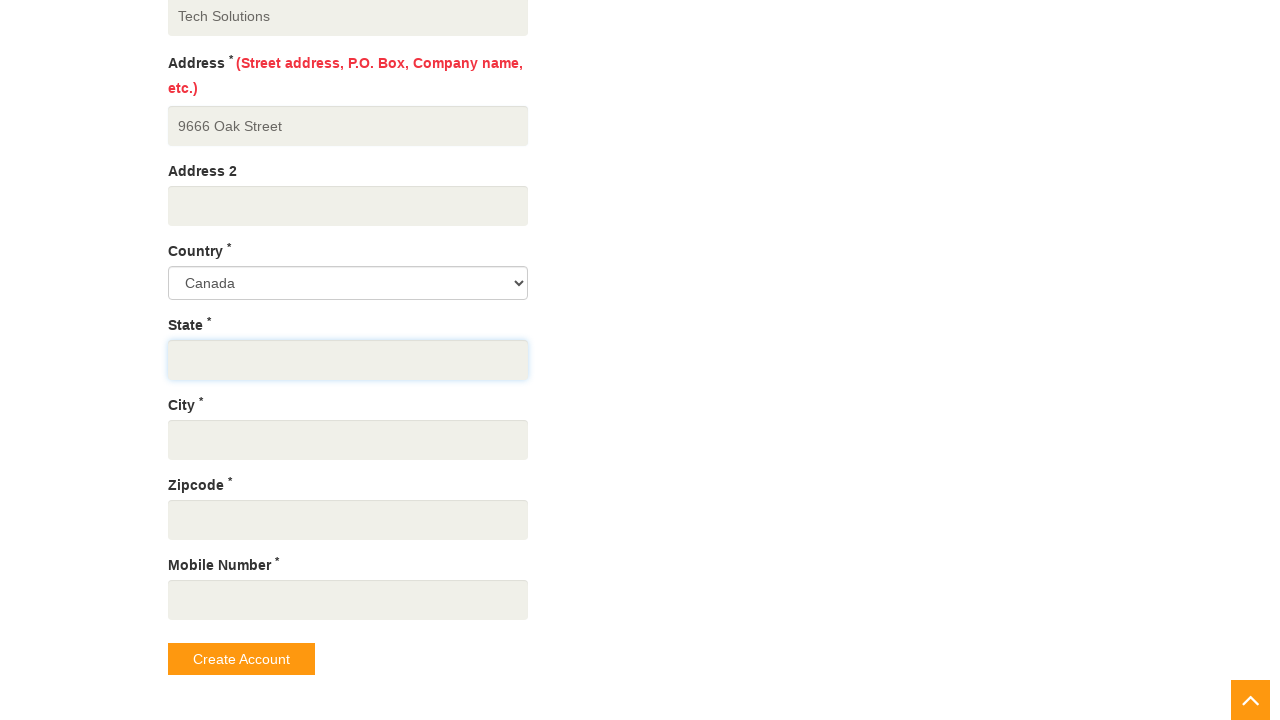

Filled state field with 'Alberta' on xpath=//*[@id="state"]
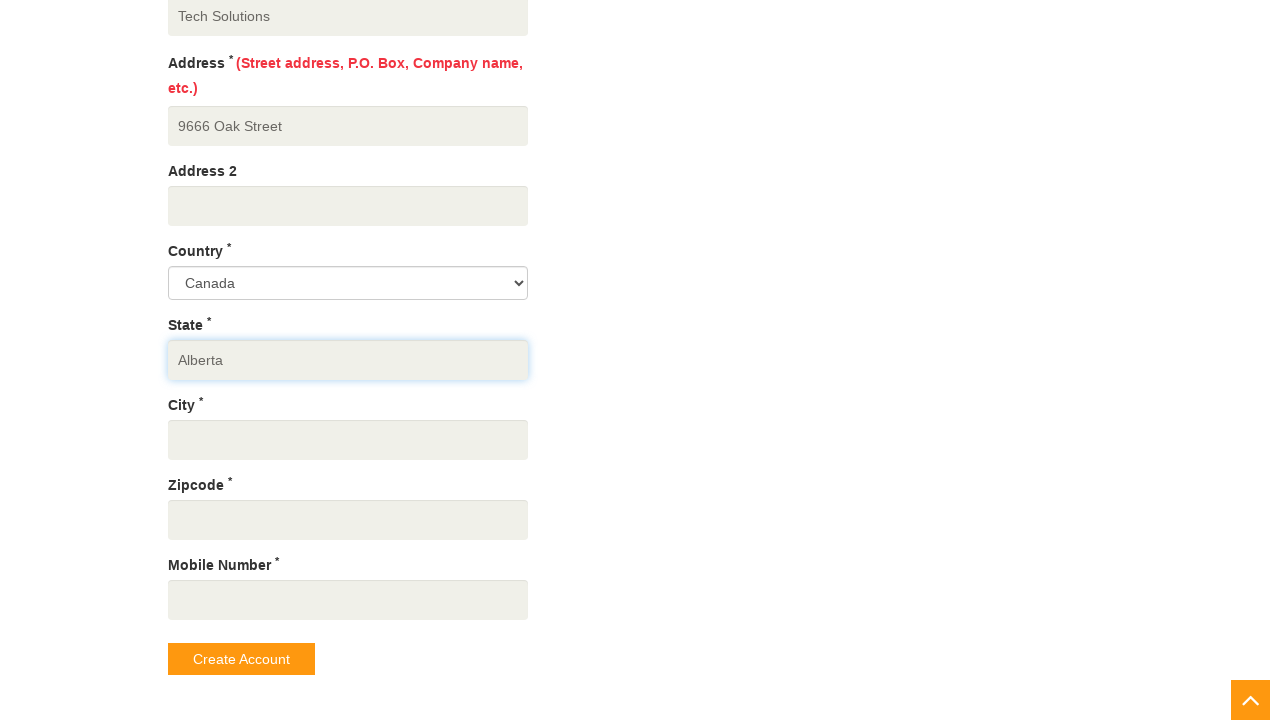

Clicked city input field at (348, 440) on xpath=//*[@id="city"]
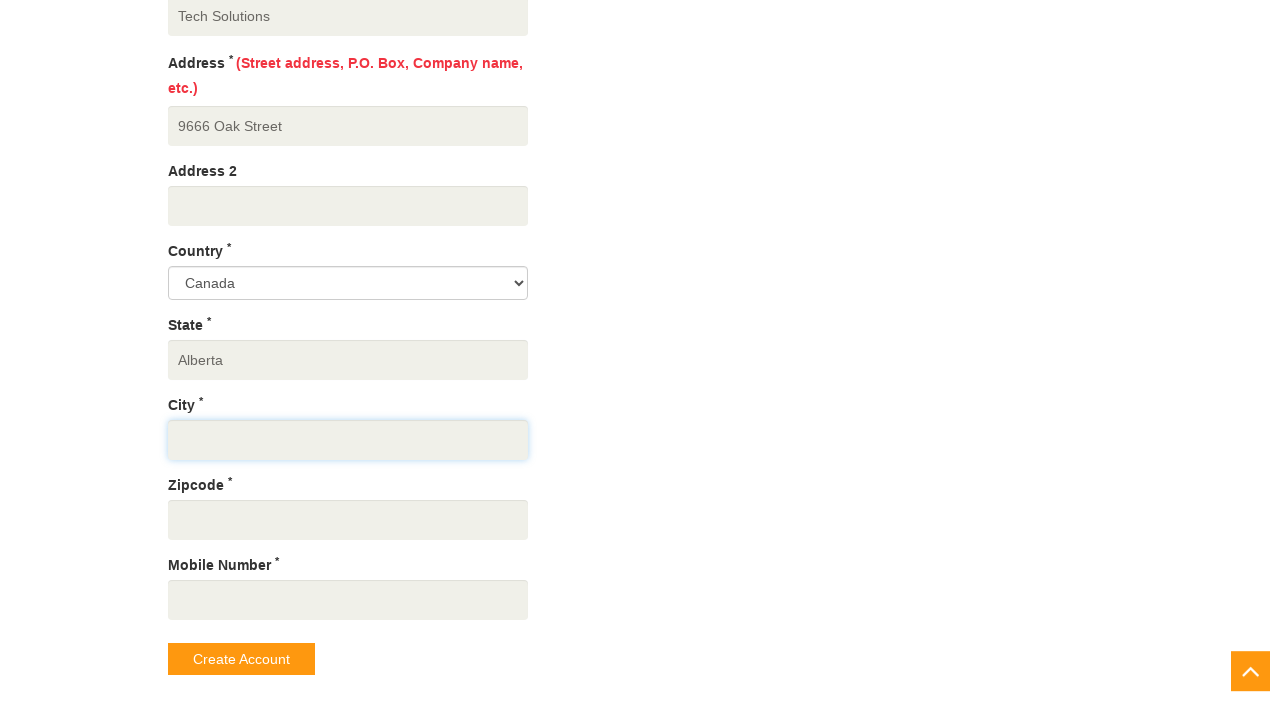

Filled city field with 'Banff' on xpath=//*[@id="city"]
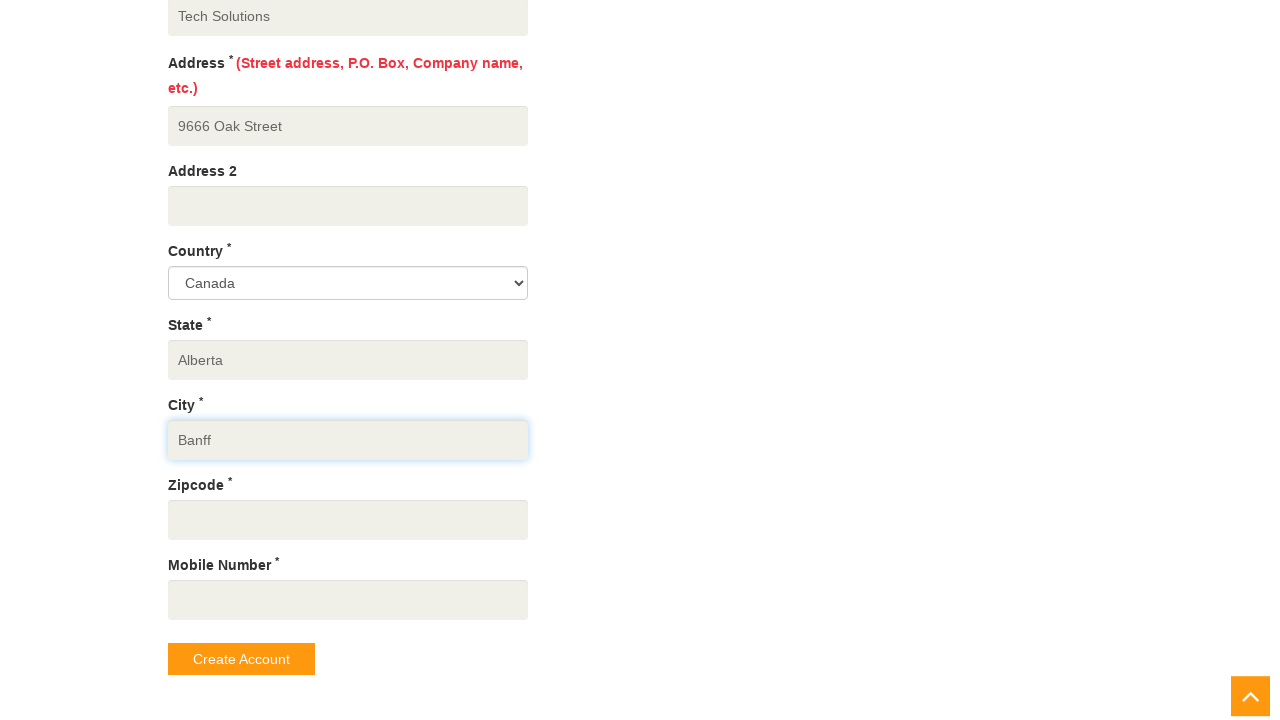

Clicked zipcode input field at (348, 520) on xpath=//*[@id="zipcode"]
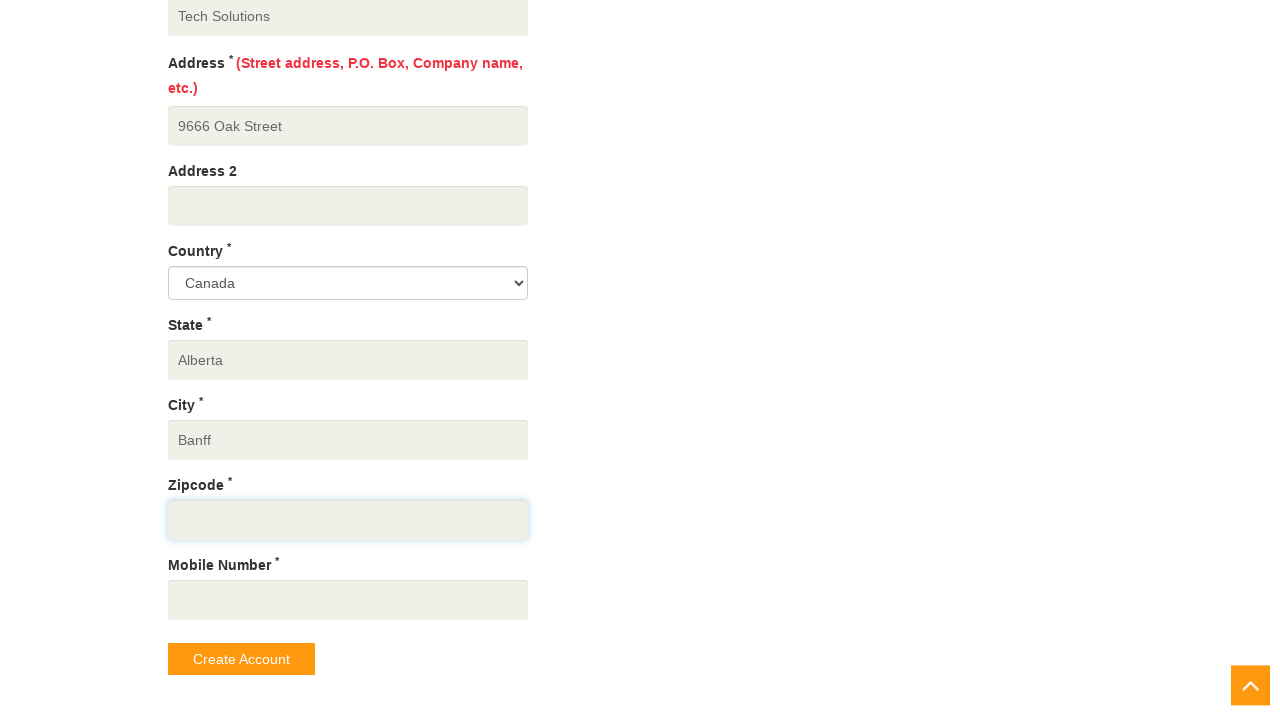

Filled zipcode field with 'T3G 1N4' on xpath=//*[@id="zipcode"]
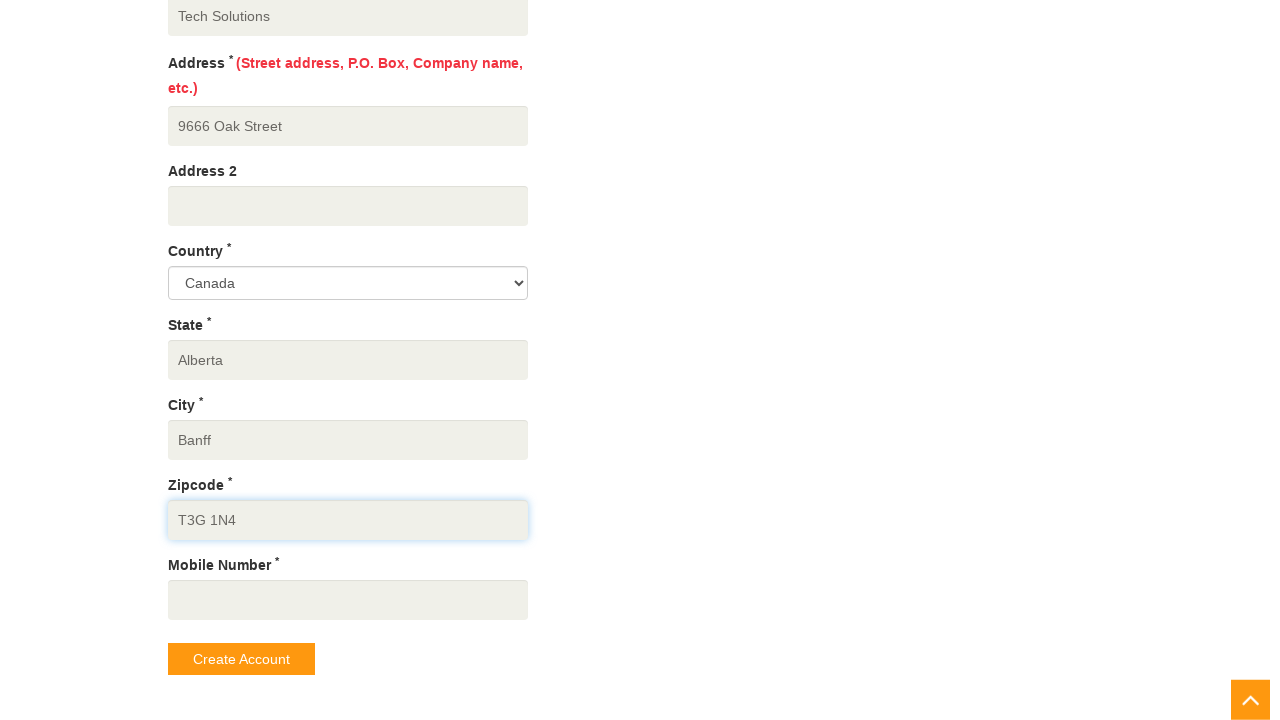

Clicked mobile number input field at (348, 600) on xpath=//*[@id="mobile_number"]
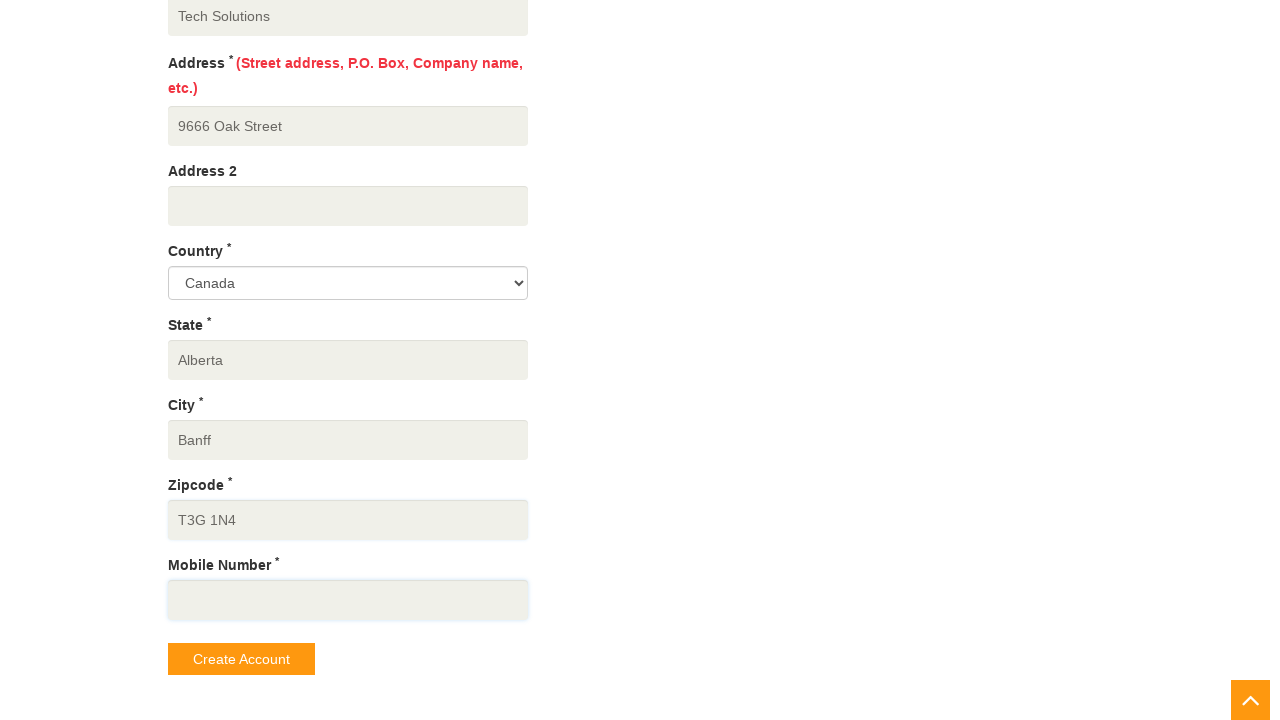

Filled mobile number field with '999777887' on xpath=//*[@id="mobile_number"]
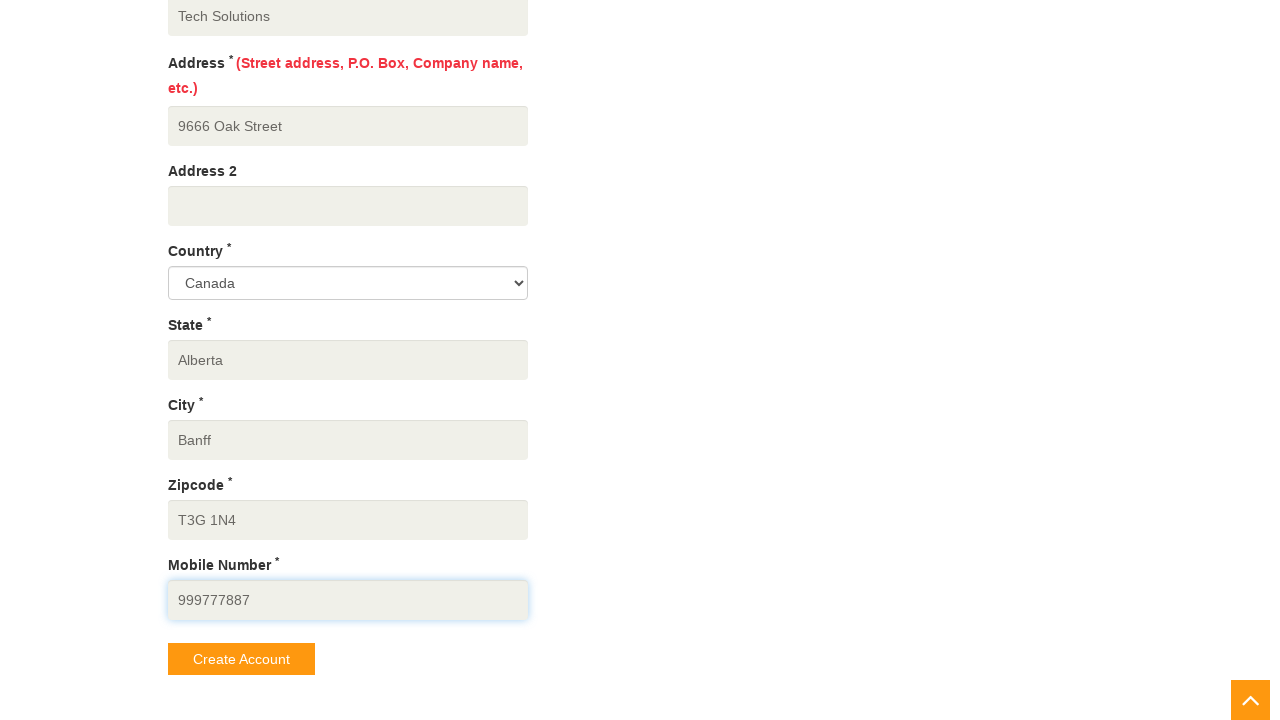

Clicked create account button to submit registration form at (241, 659) on xpath=//*[@id="form"]/div/div/div/div/form/button
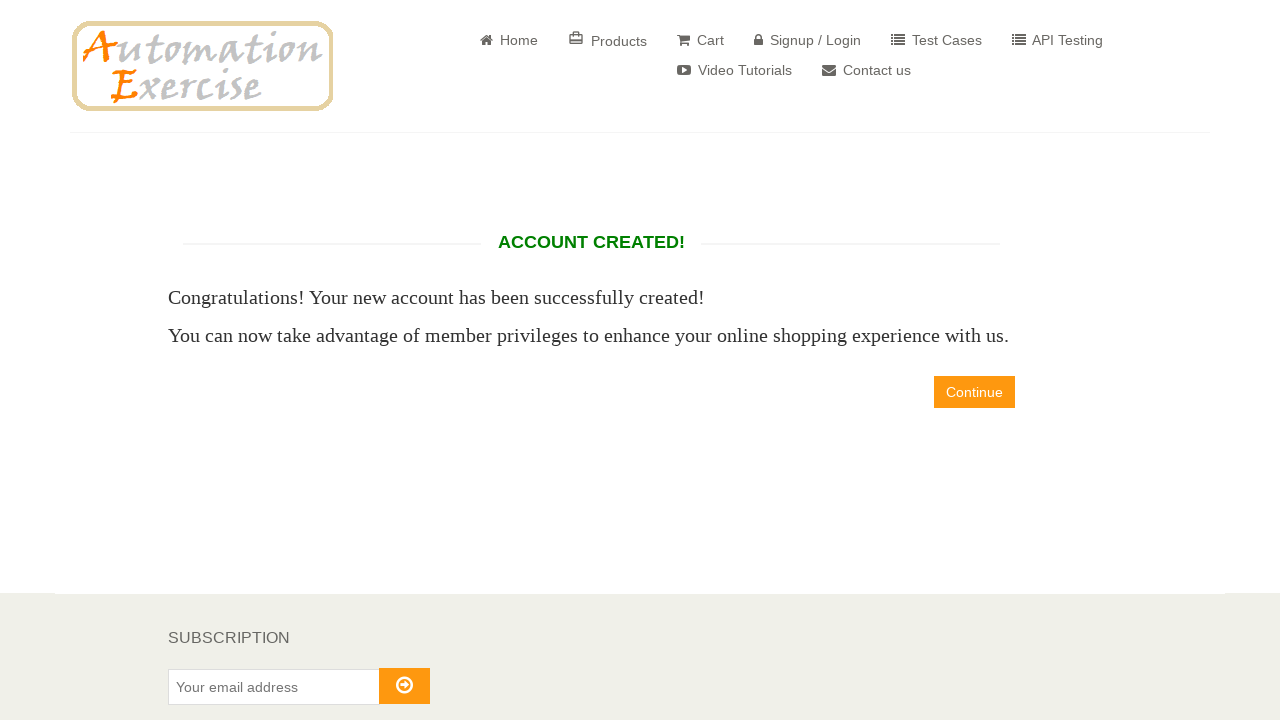

Account creation confirmation message appeared
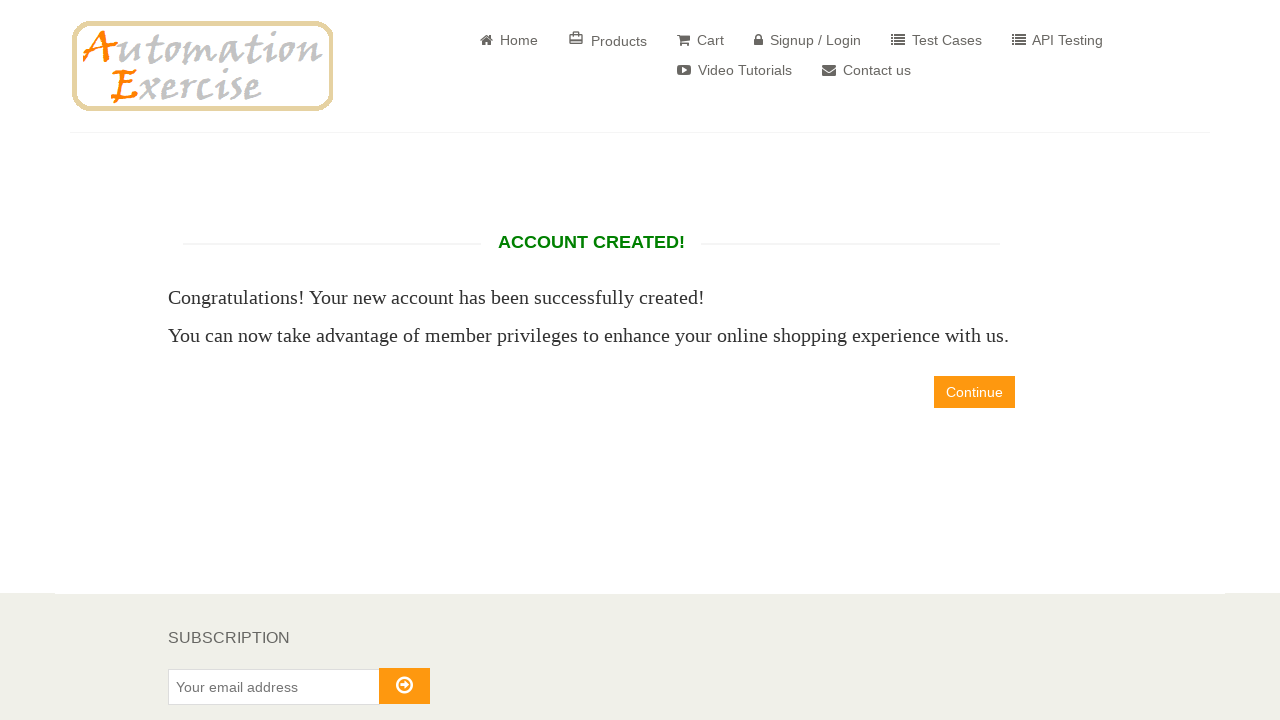

Extracted confirmation message: 'Account Created!'
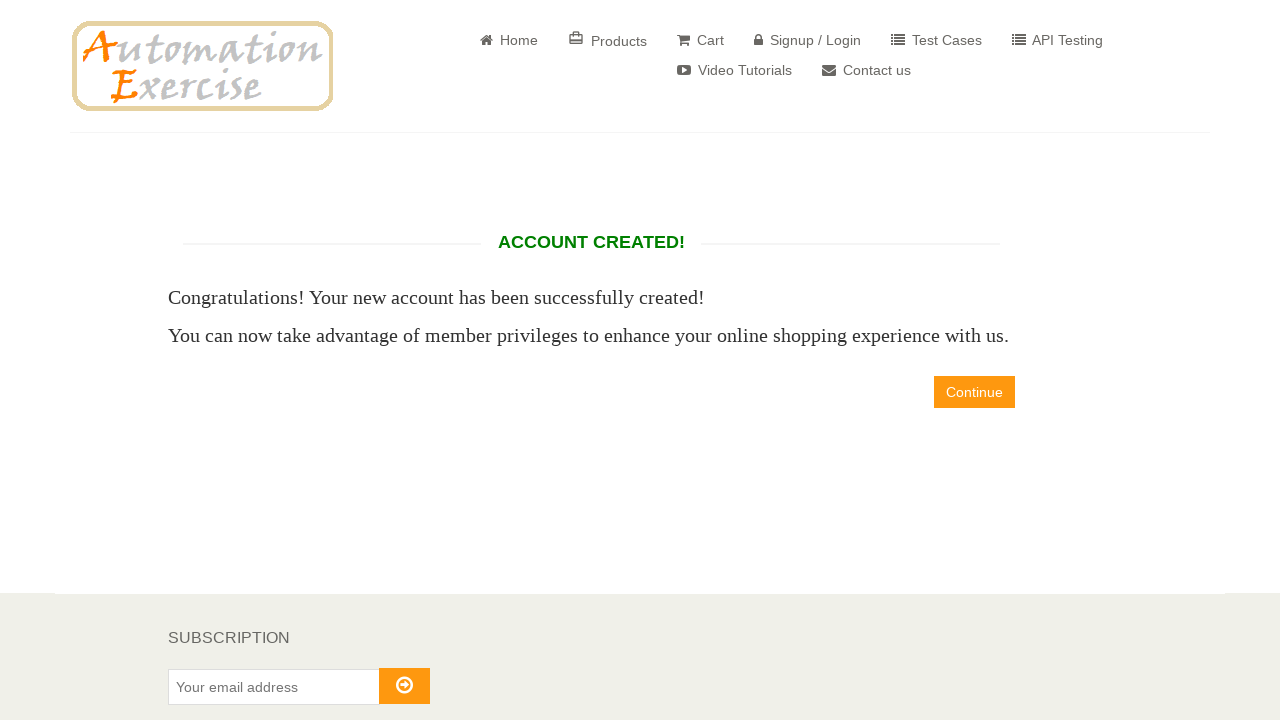

Assertion passed: Account created successfully
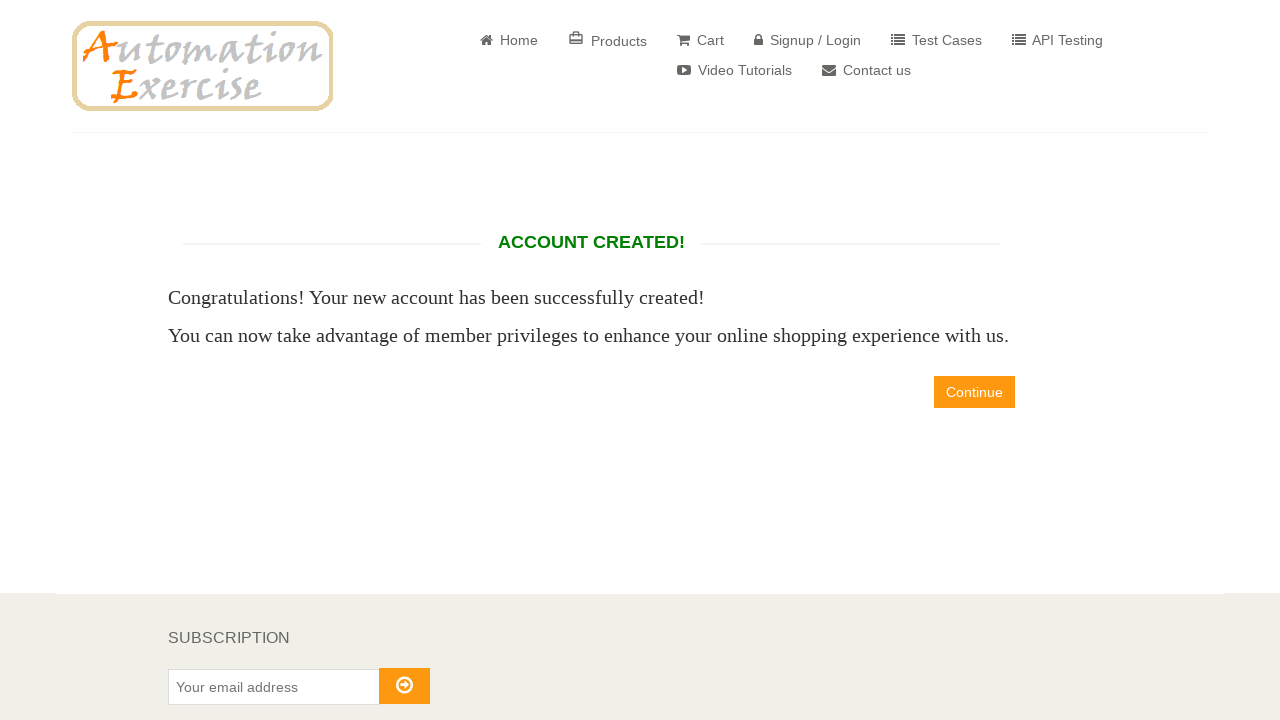

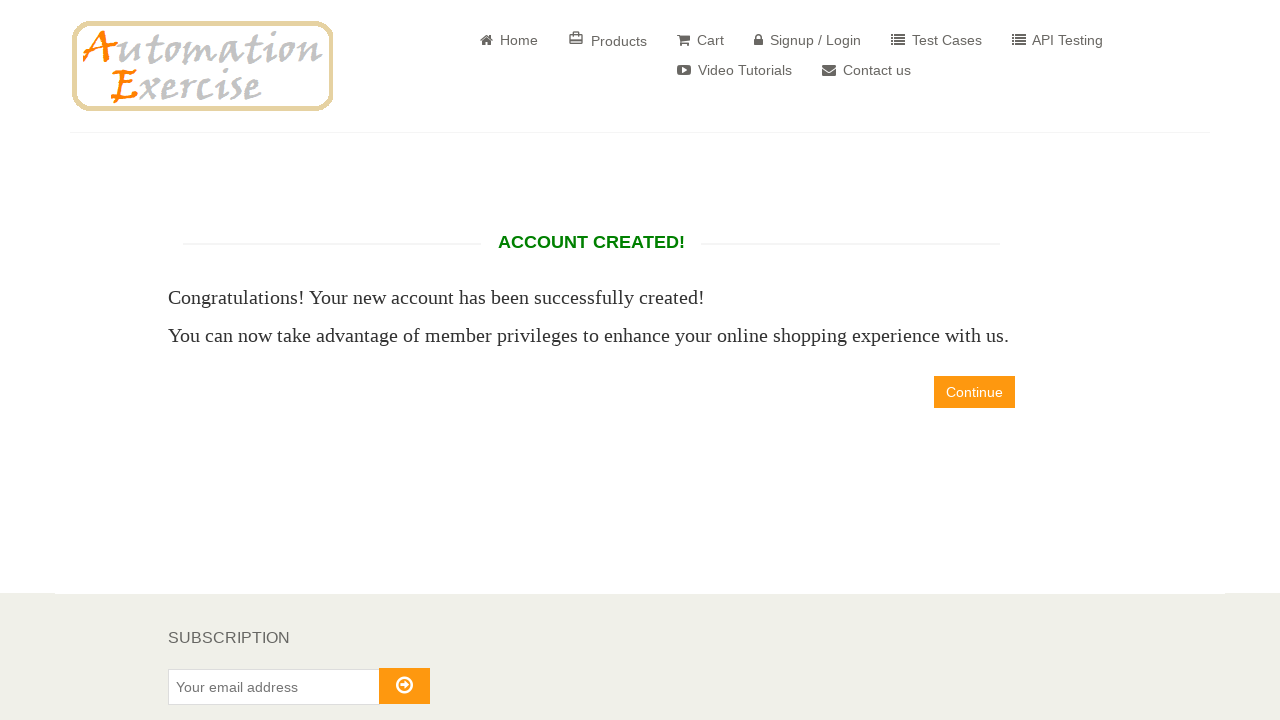